Tests that other controls are hidden when editing a todo item

Starting URL: https://demo.playwright.dev/todomvc

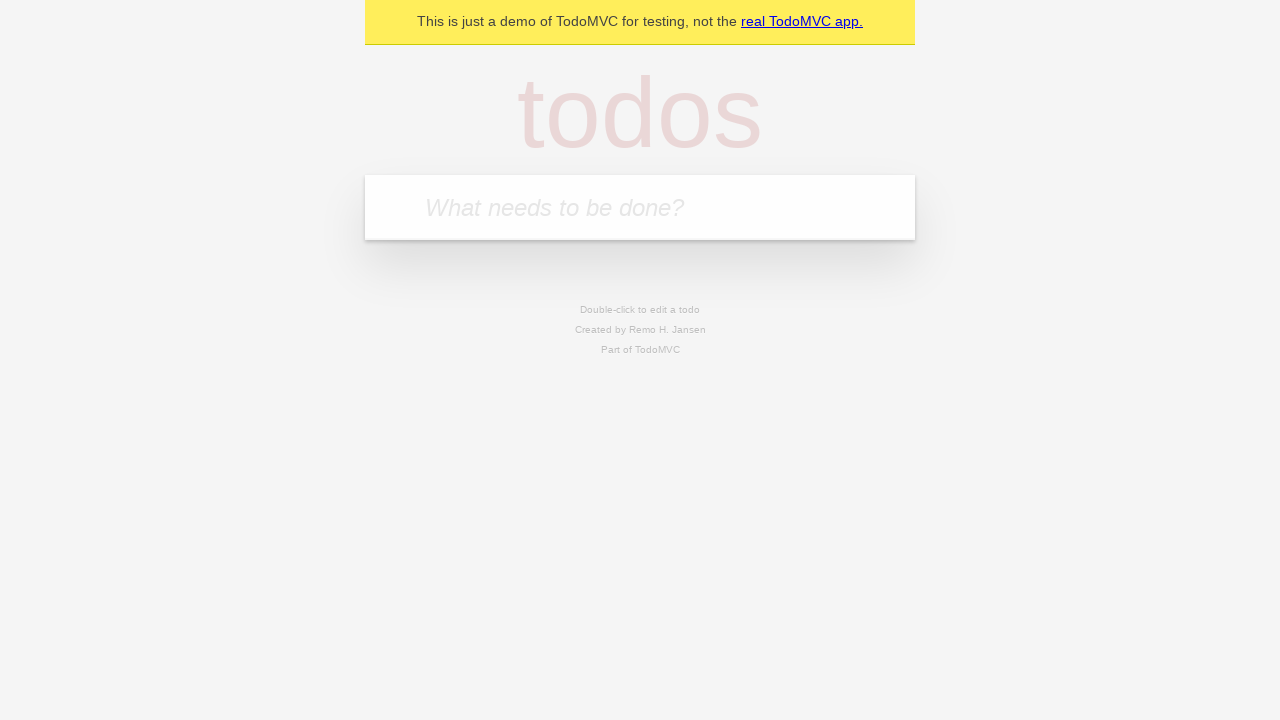

Filled todo input with 'buy some cheese' on internal:attr=[placeholder="What needs to be done?"i]
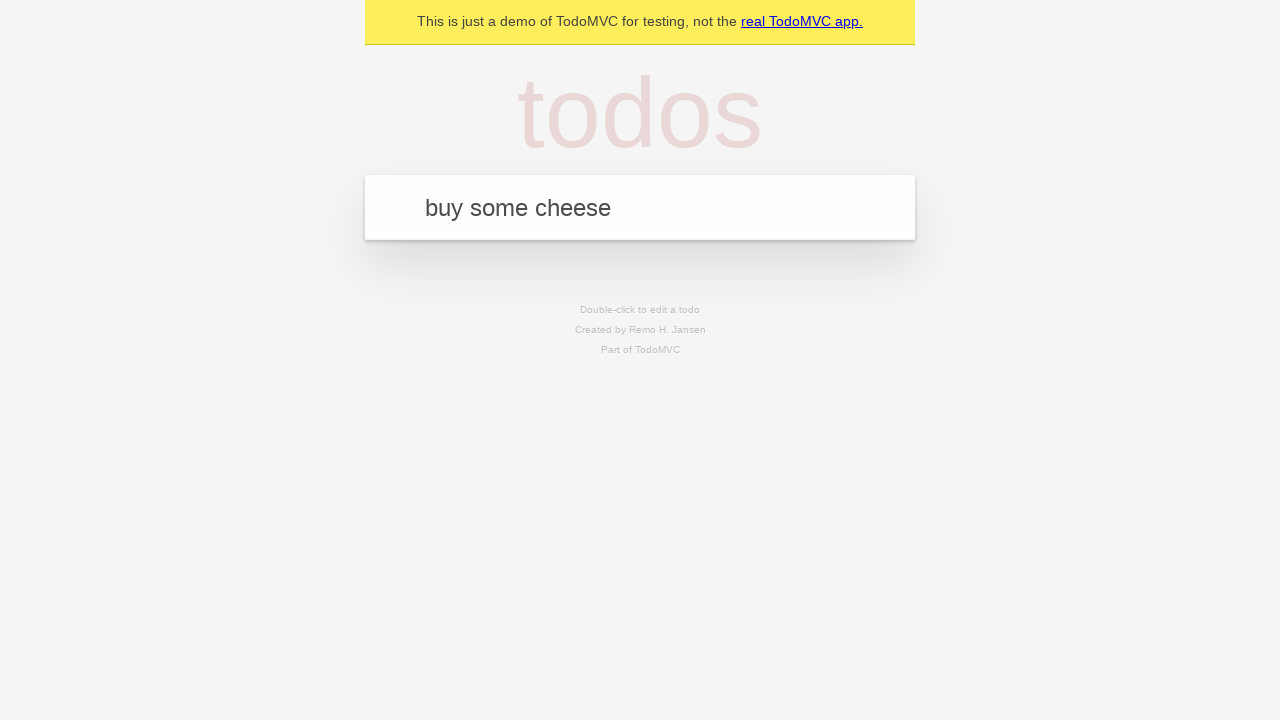

Pressed Enter to add first todo on internal:attr=[placeholder="What needs to be done?"i]
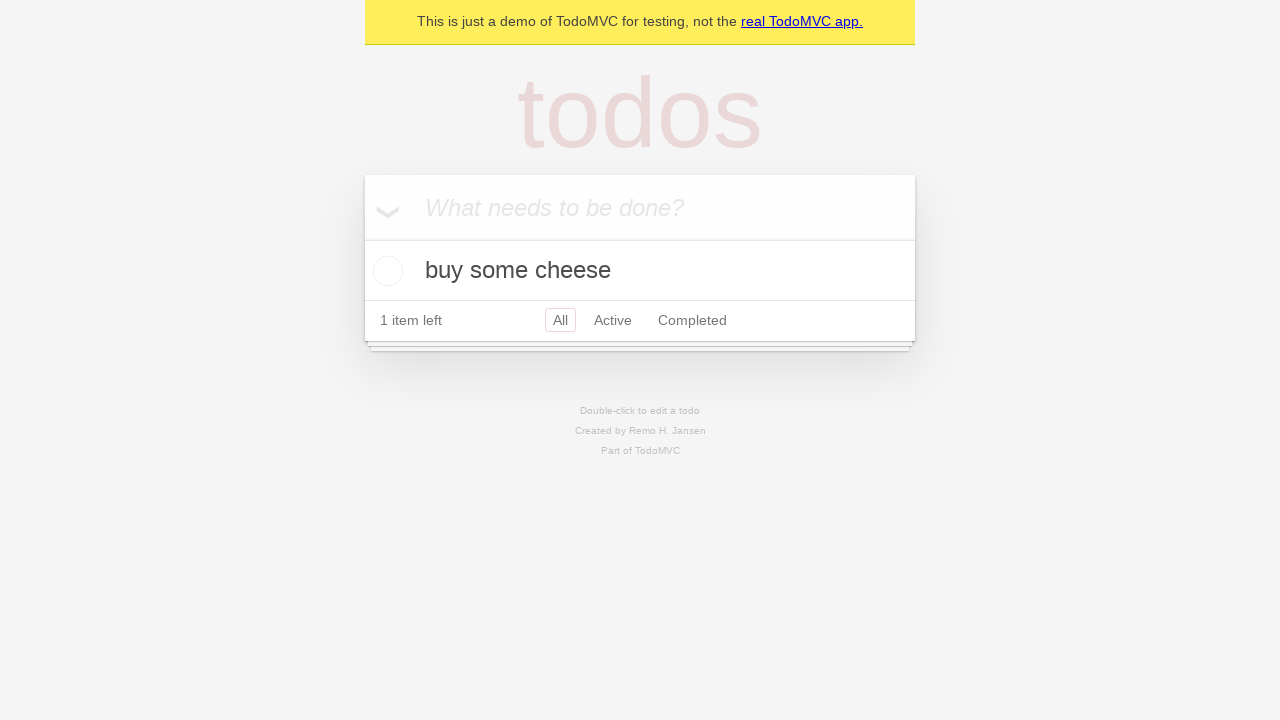

Filled todo input with 'feed the cat' on internal:attr=[placeholder="What needs to be done?"i]
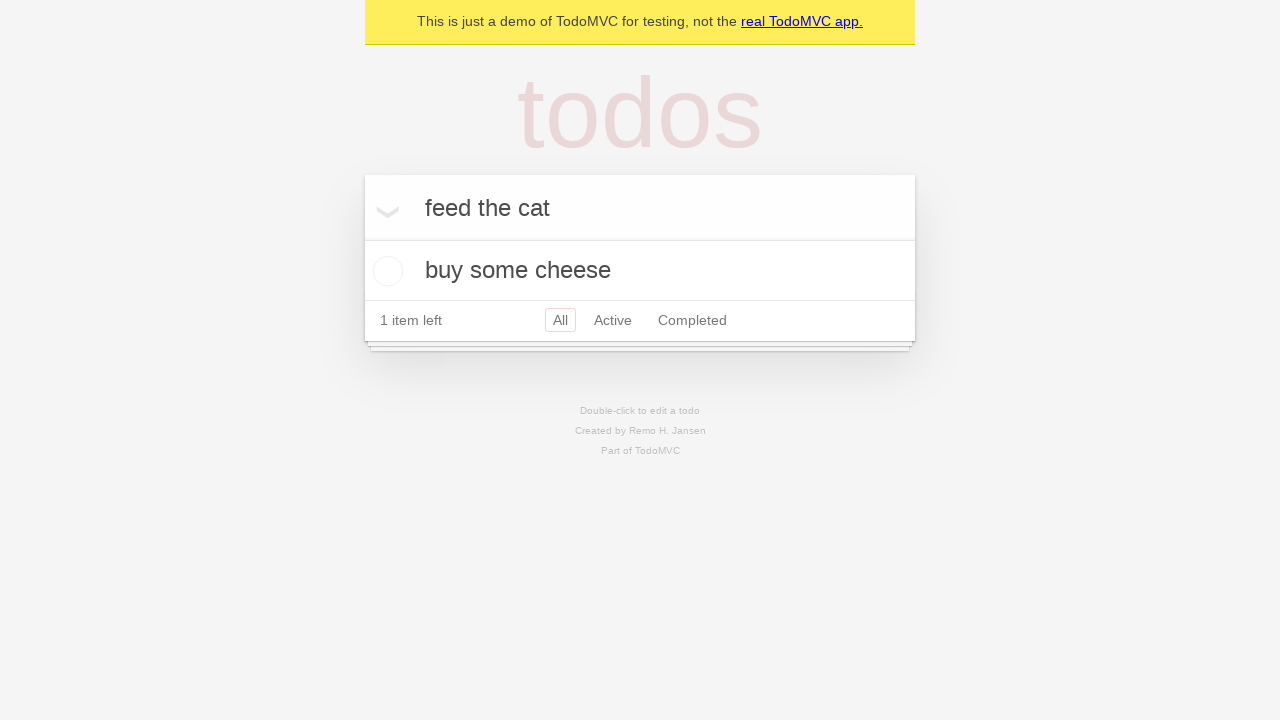

Pressed Enter to add second todo on internal:attr=[placeholder="What needs to be done?"i]
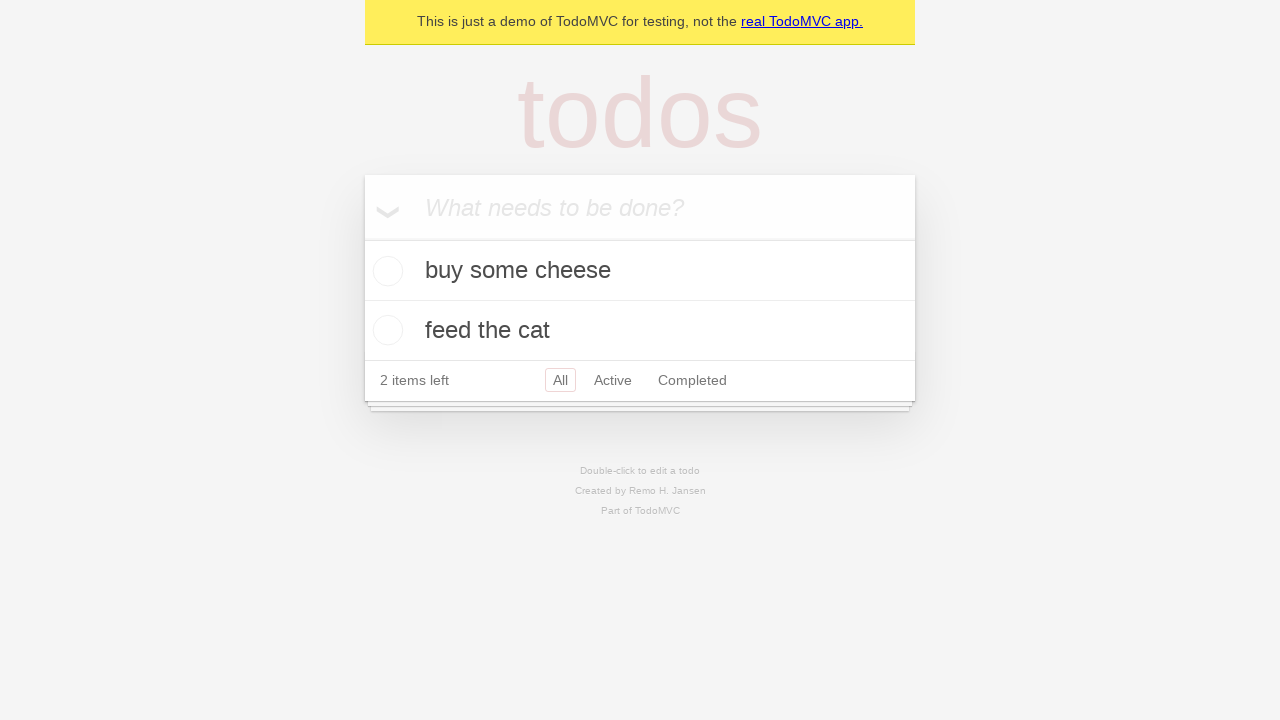

Filled todo input with 'book a doctors appointment' on internal:attr=[placeholder="What needs to be done?"i]
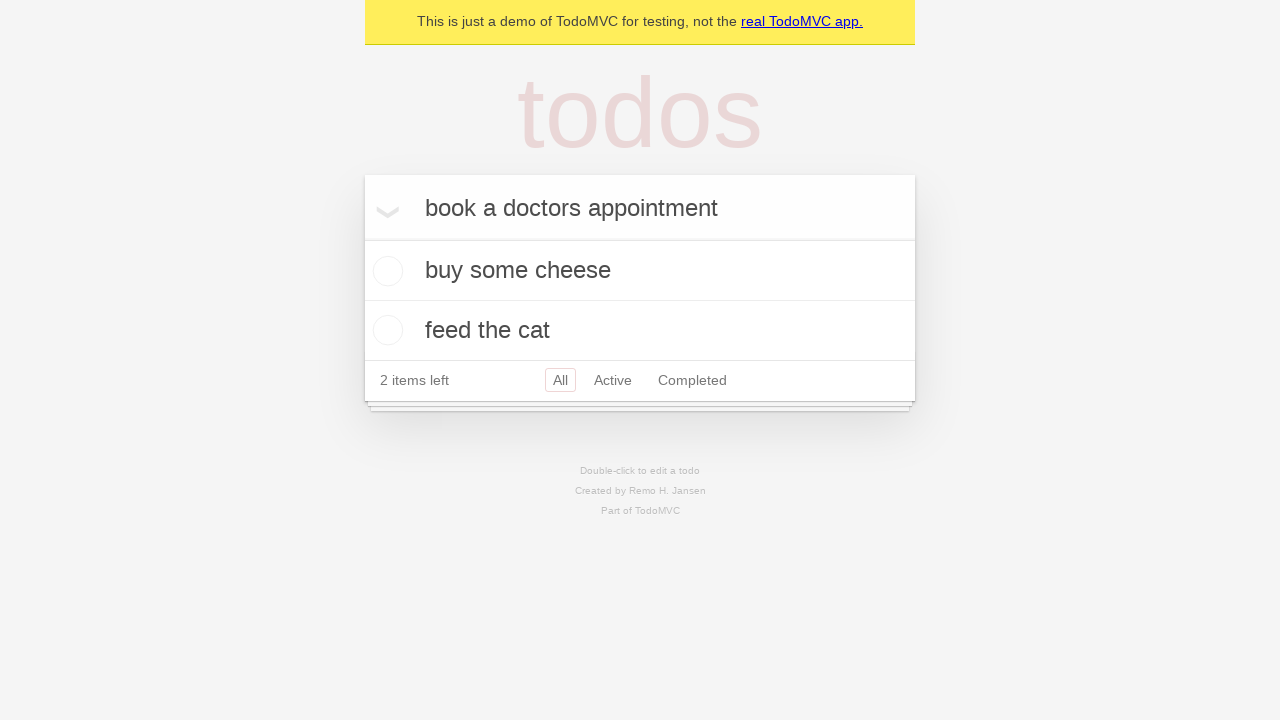

Pressed Enter to add third todo on internal:attr=[placeholder="What needs to be done?"i]
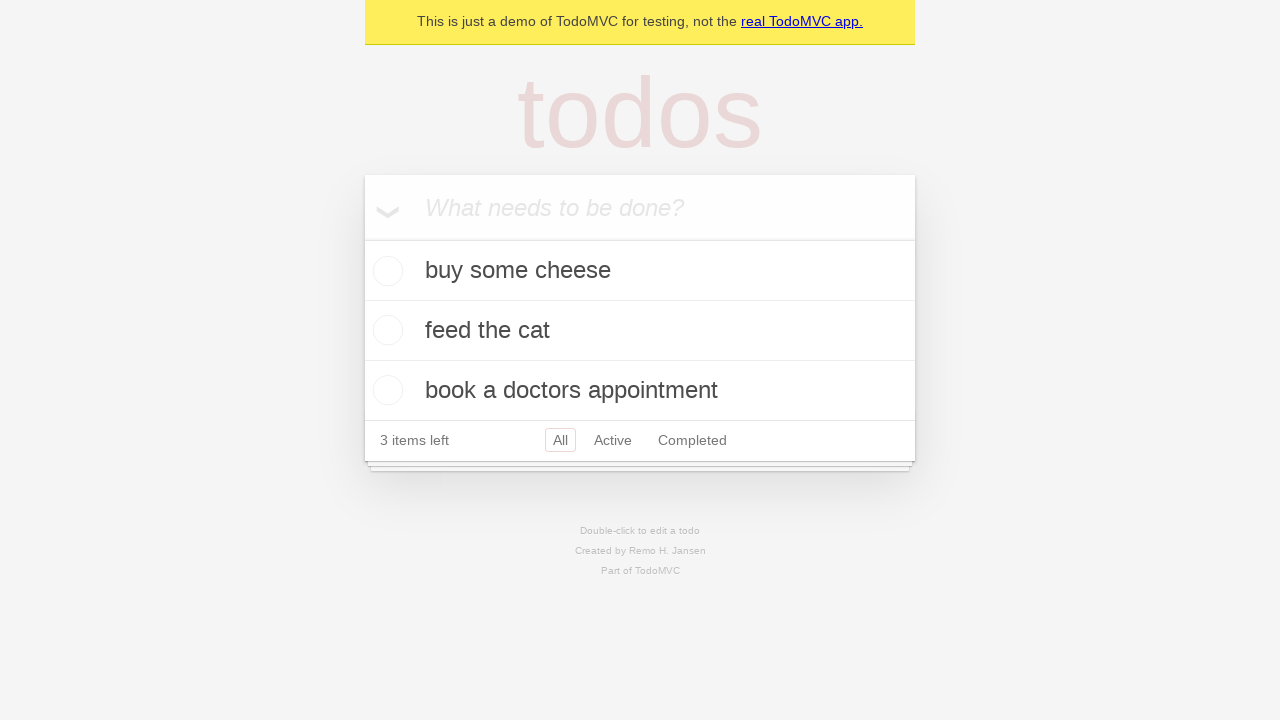

All three todos loaded and visible
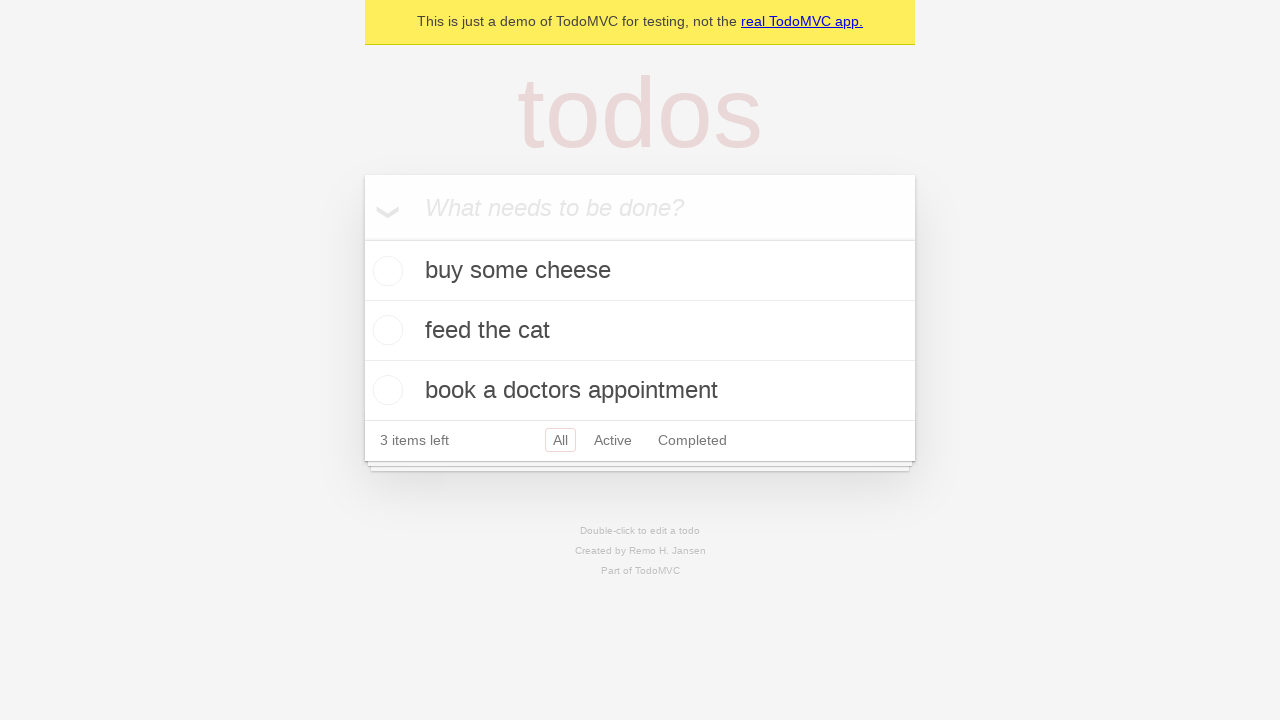

Double-clicked second todo item to enter edit mode at (640, 331) on internal:testid=[data-testid="todo-item"s] >> nth=1
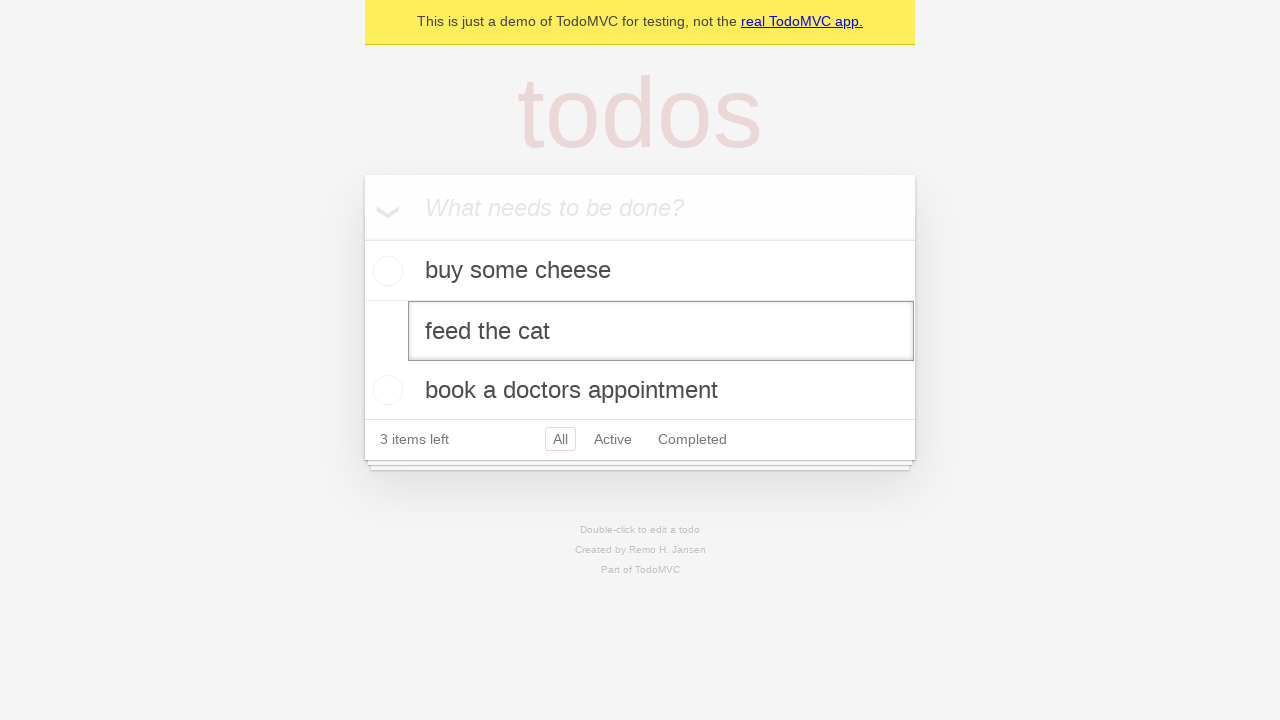

Second todo item entered edit mode with input field visible
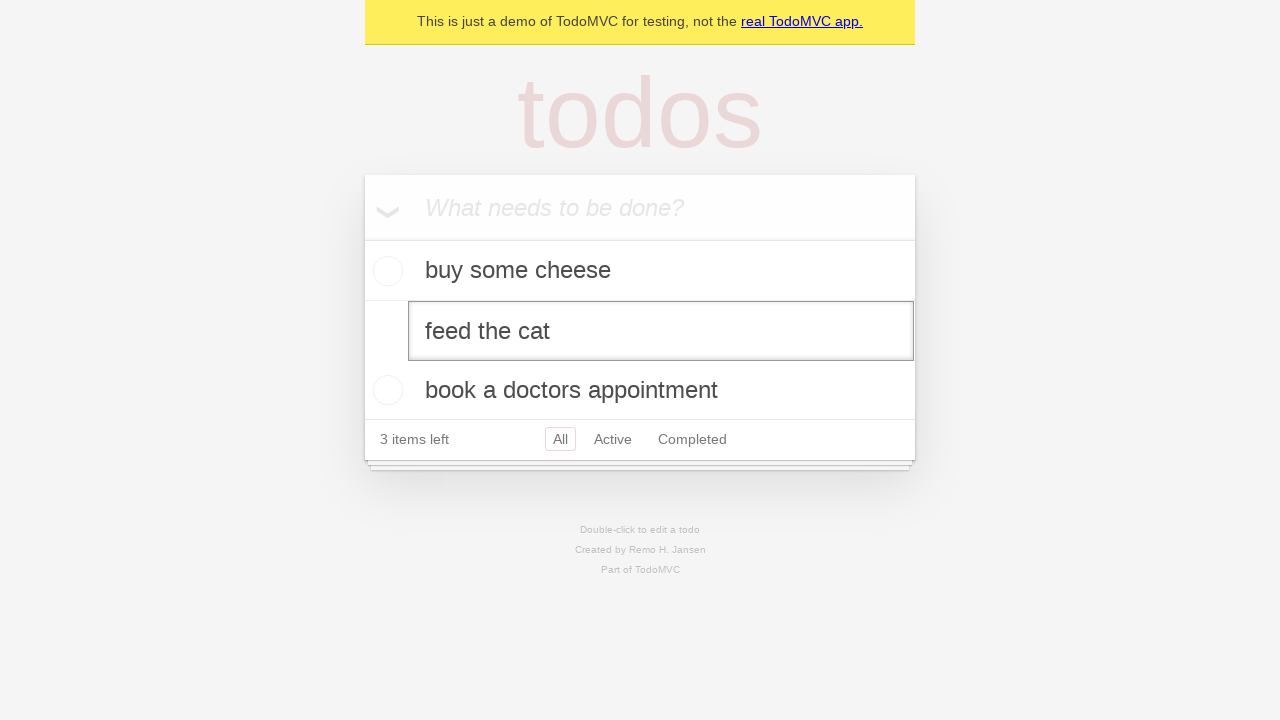

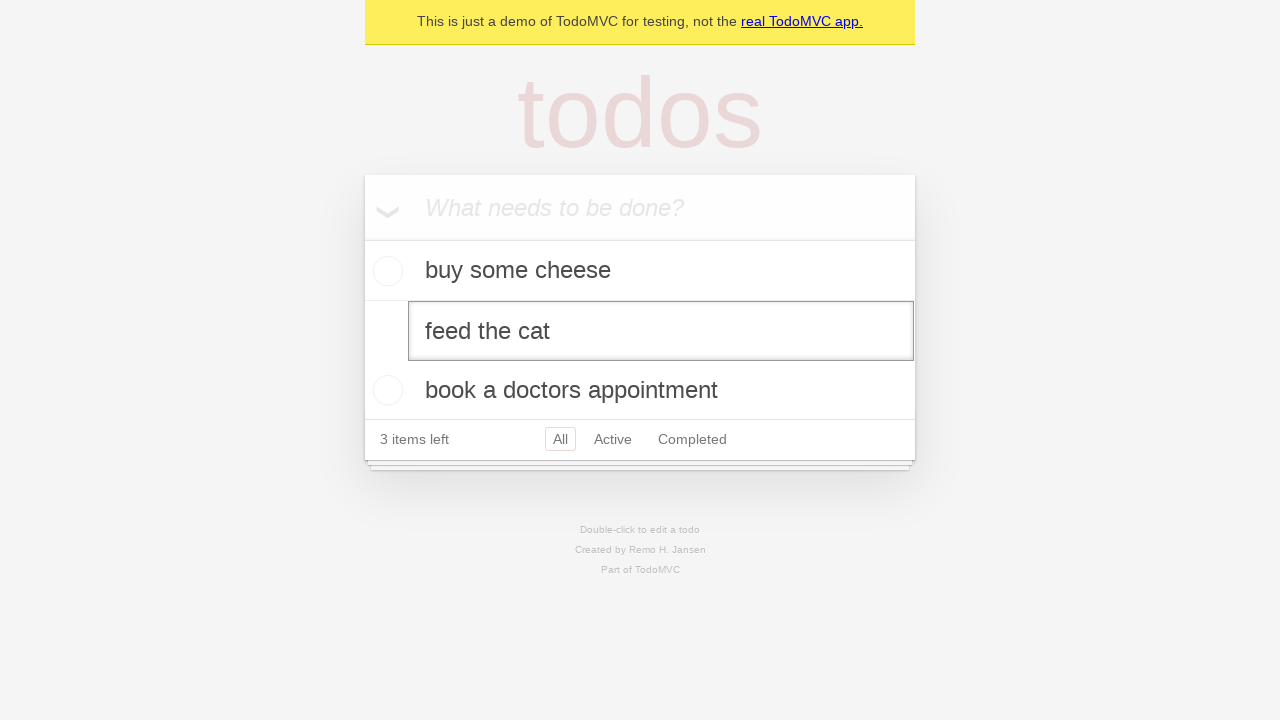